Tests page scrolling by executing JavaScript to scroll to the bottom of the page

Starting URL: https://the-internet.herokuapp.com/key_presses

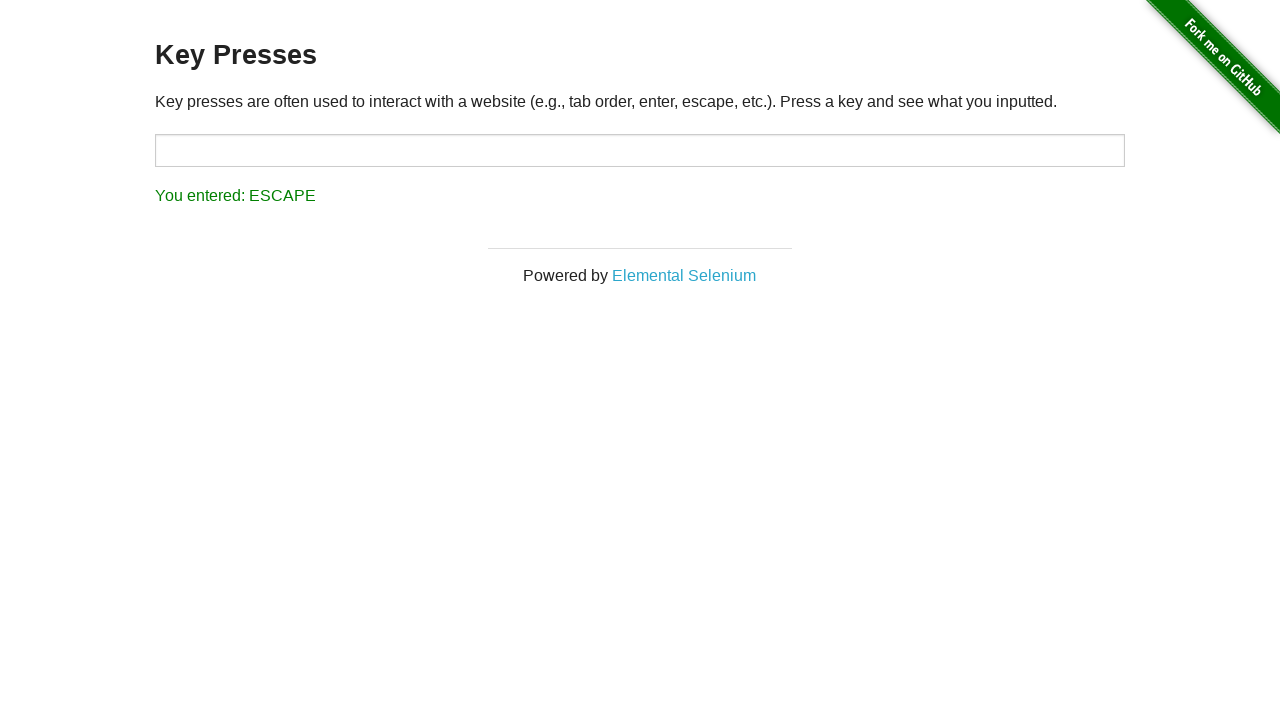

Navigated to the-internet.herokuapp.com/key_presses
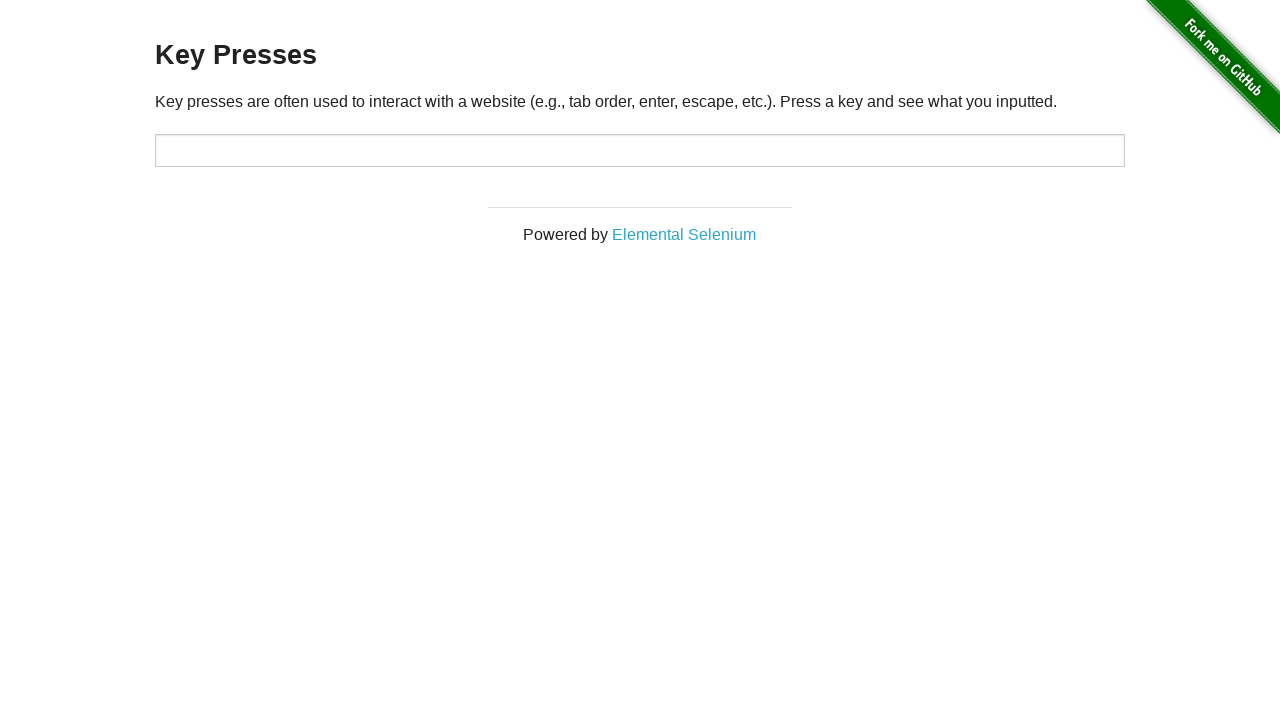

Scrolled to the bottom of the page using JavaScript
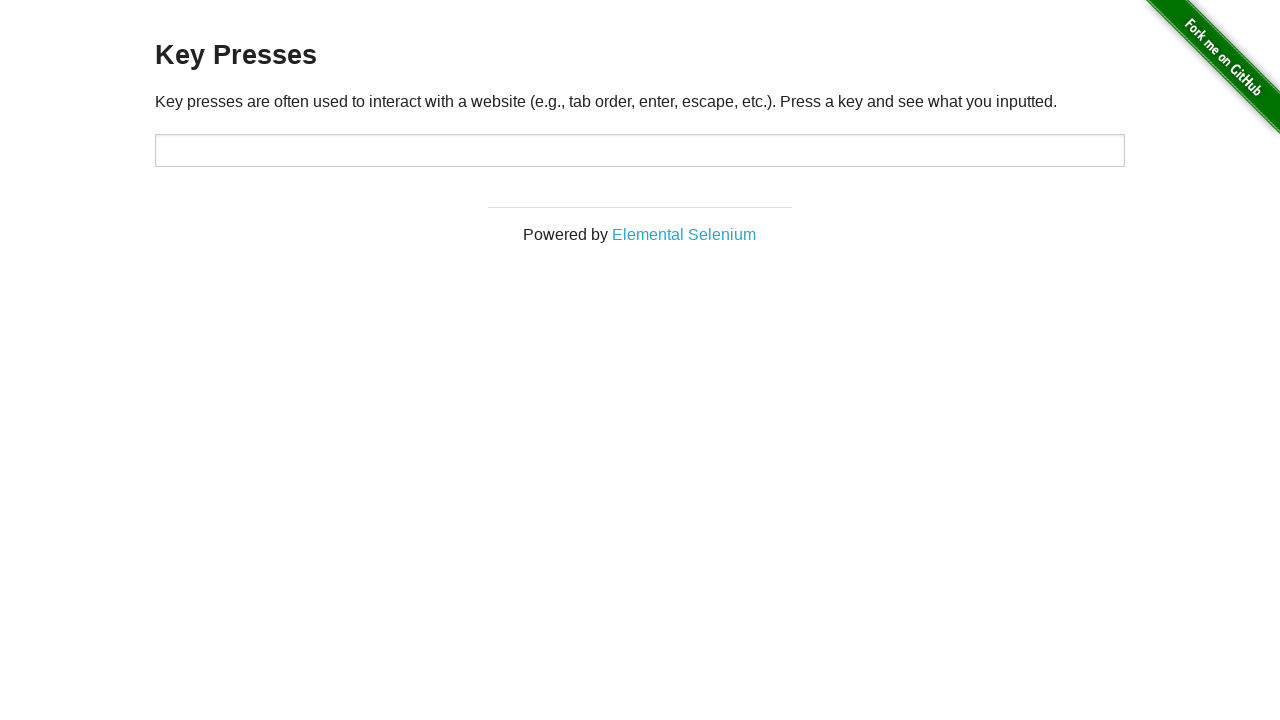

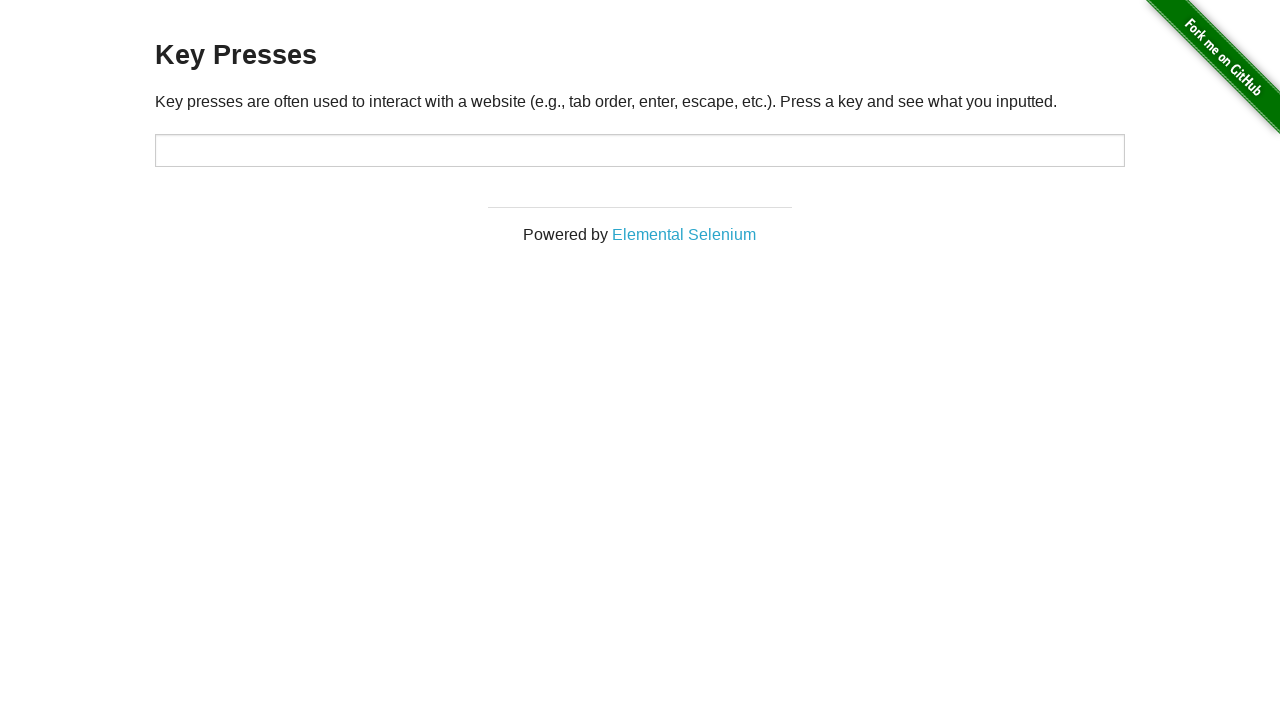